Tests that clicking the Content settings link shows the content settings menu with Language and Animations options

Starting URL: https://yayu.dev

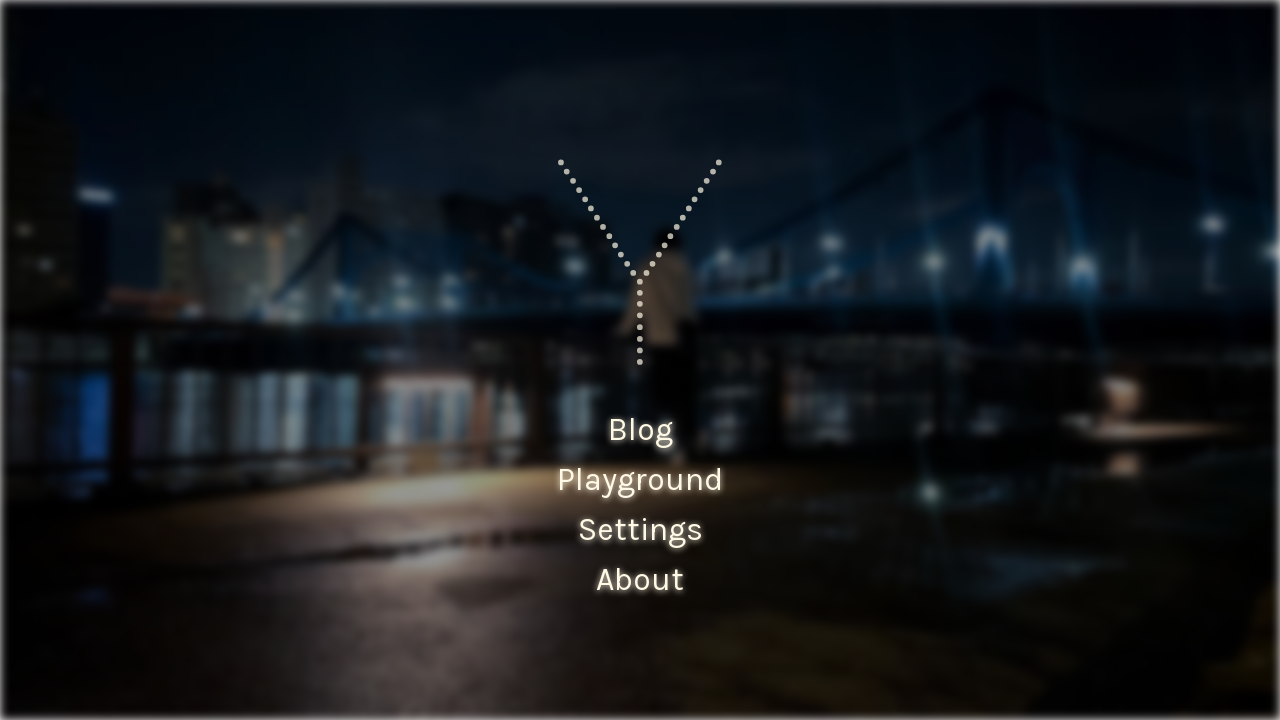

Clicked Settings link in home menu at (640, 530) on internal:testid=[data-testid="home-menu-item__click-link"s] >> internal:text="Se
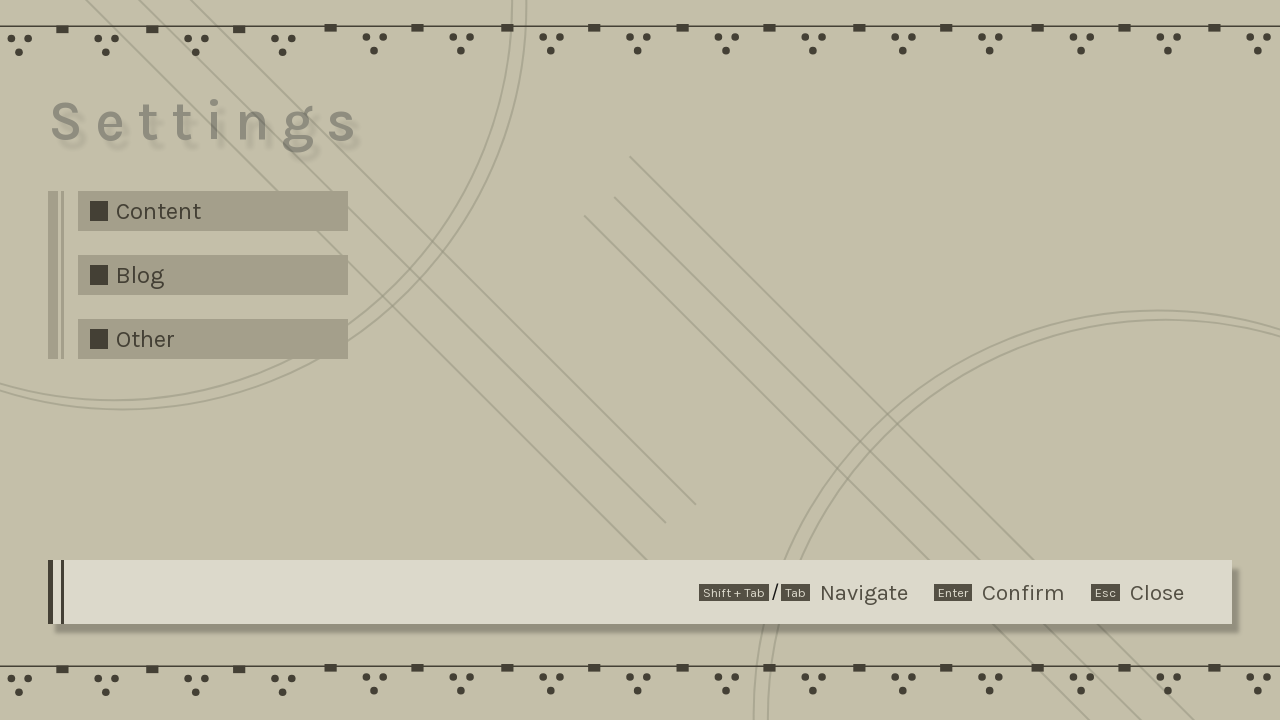

Clicked Content option in settings menu at (158, 211) on internal:testid=[data-testid="settings-menu-level"s] >> internal:text="Content"i
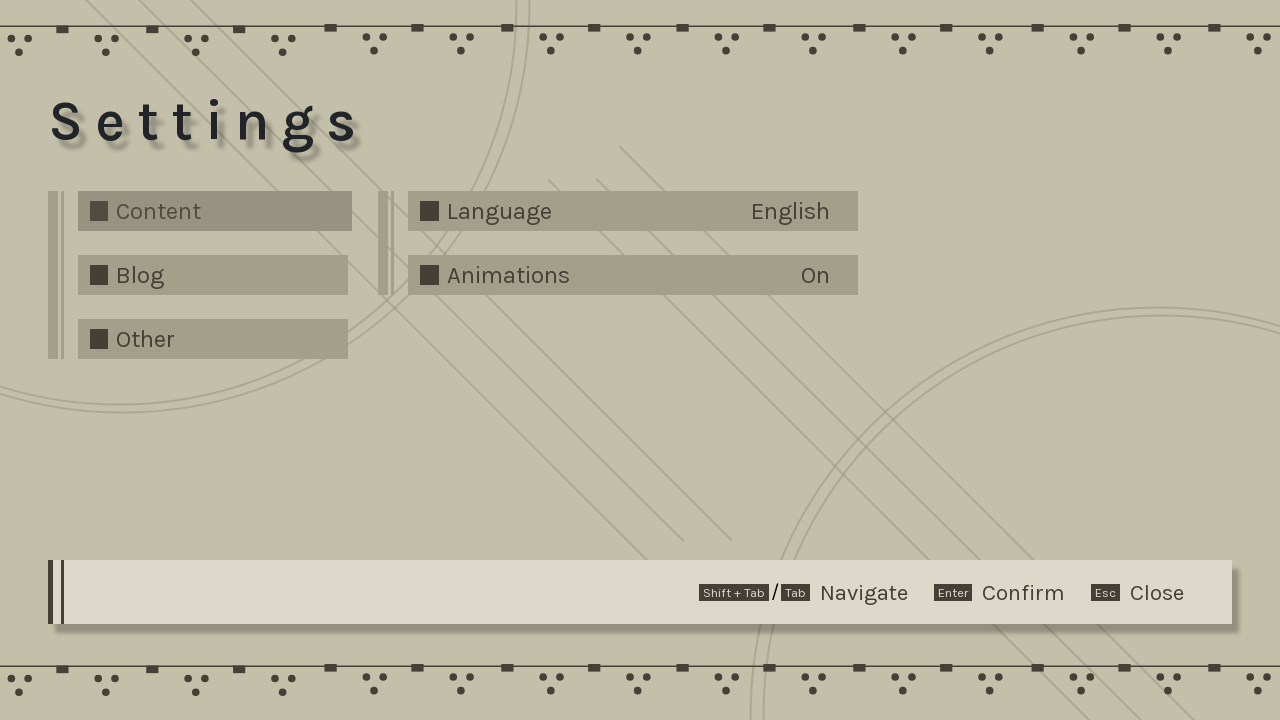

Content settings menu loaded with Language and Animations options
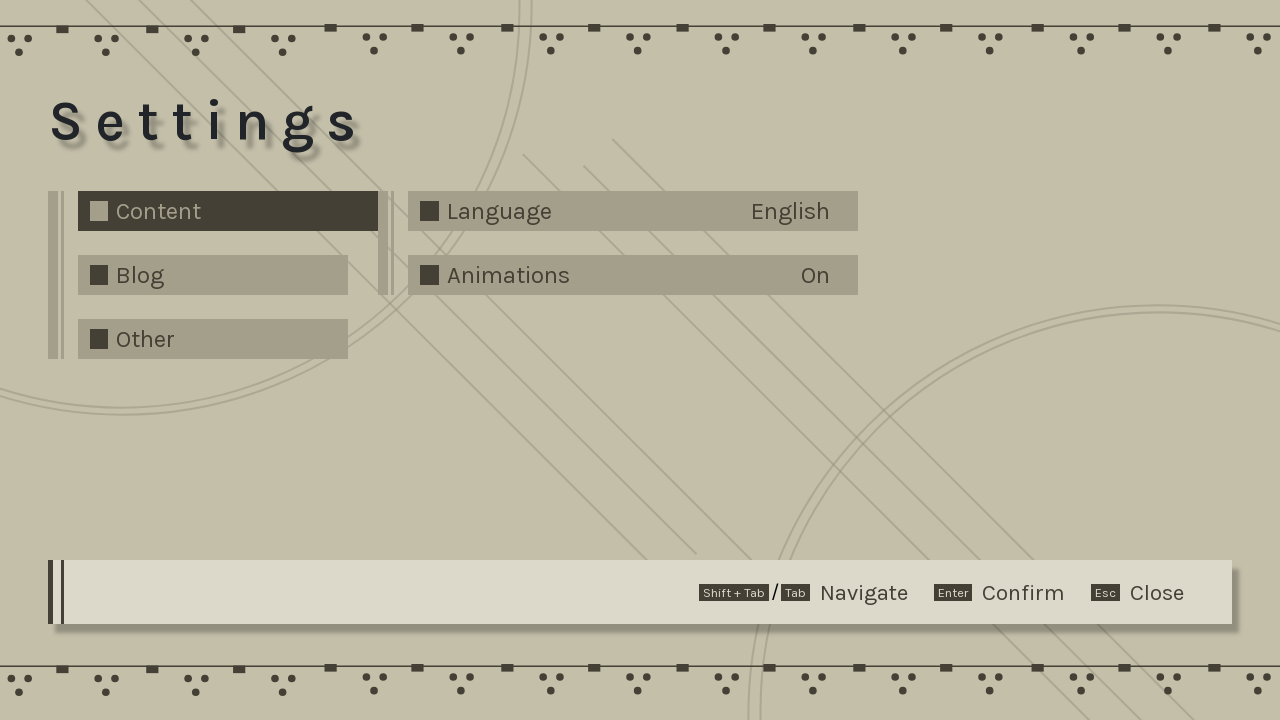

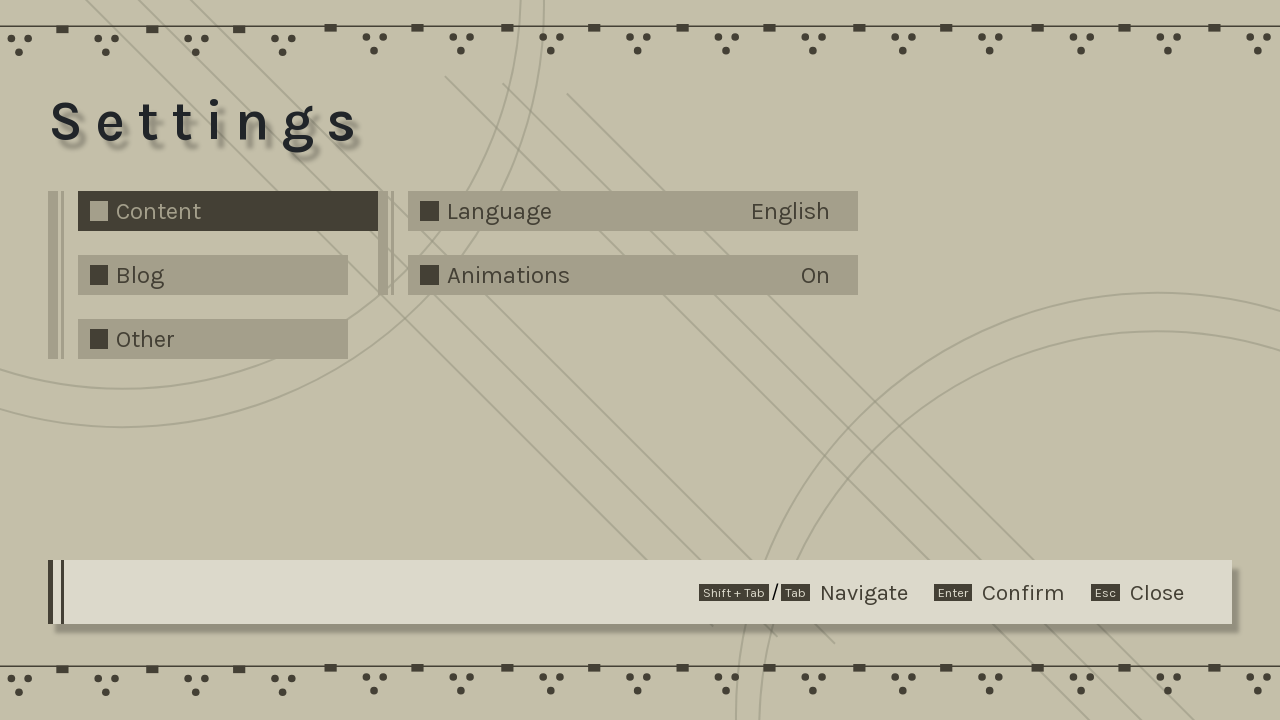